Tests marking individual items as complete by checking their toggle boxes

Starting URL: https://demo.playwright.dev/todomvc

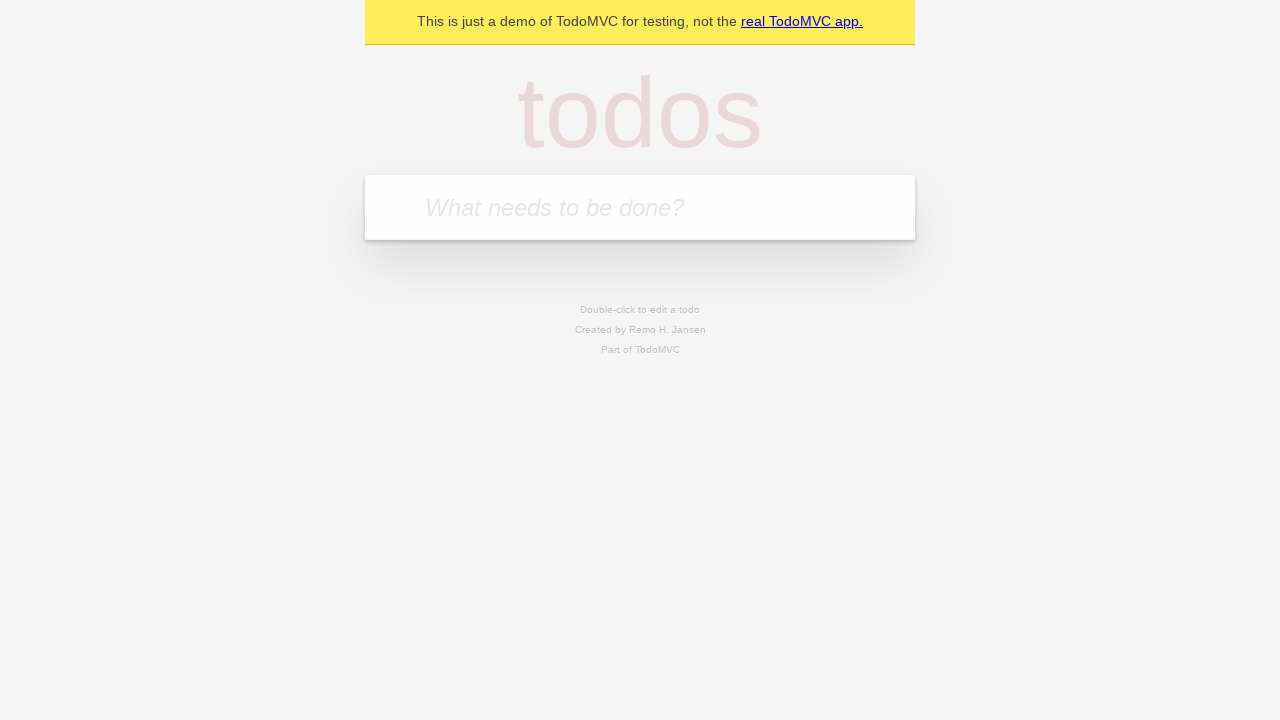

Filled new todo input with 'buy some cheese' on .new-todo
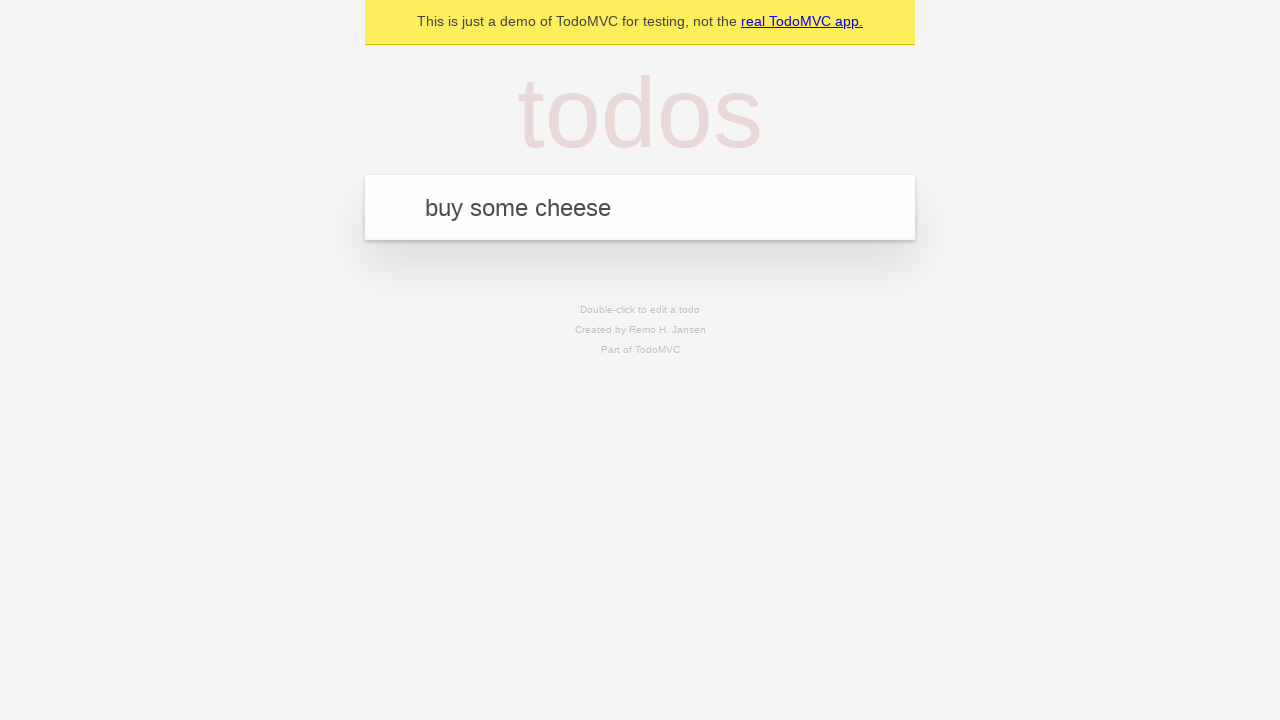

Pressed Enter to create first todo item on .new-todo
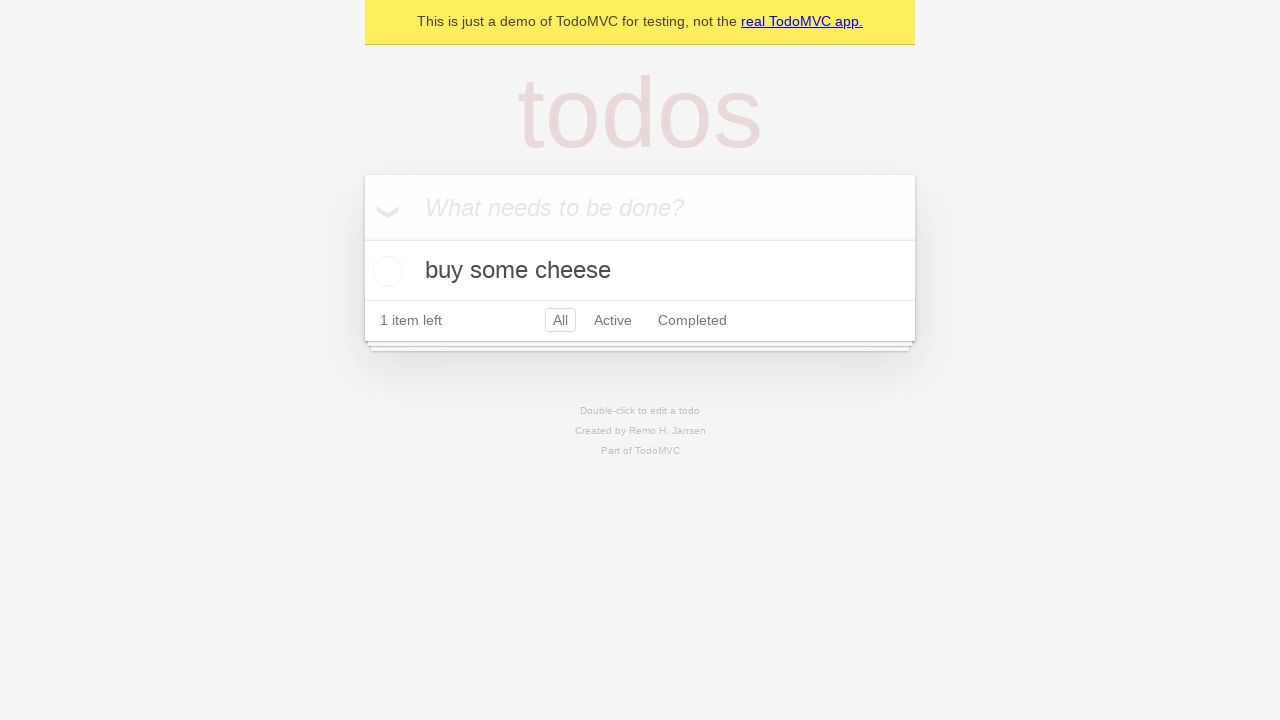

Filled new todo input with 'feed the cat' on .new-todo
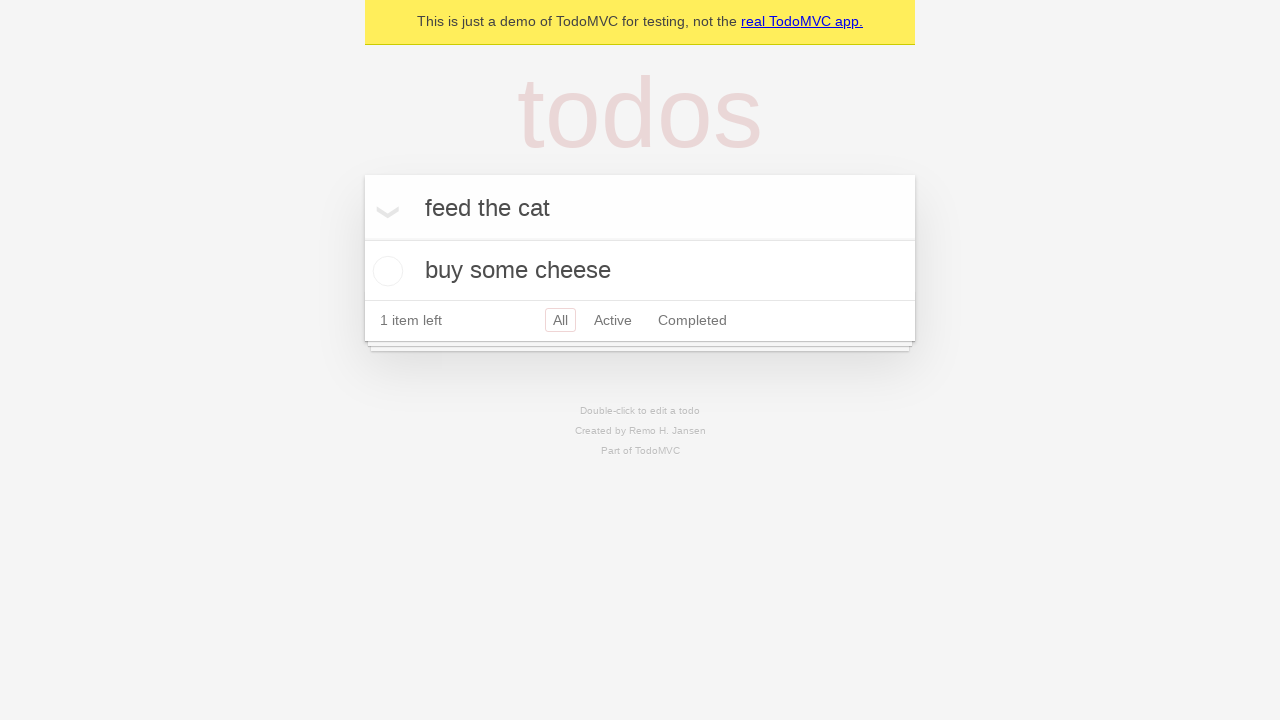

Pressed Enter to create second todo item on .new-todo
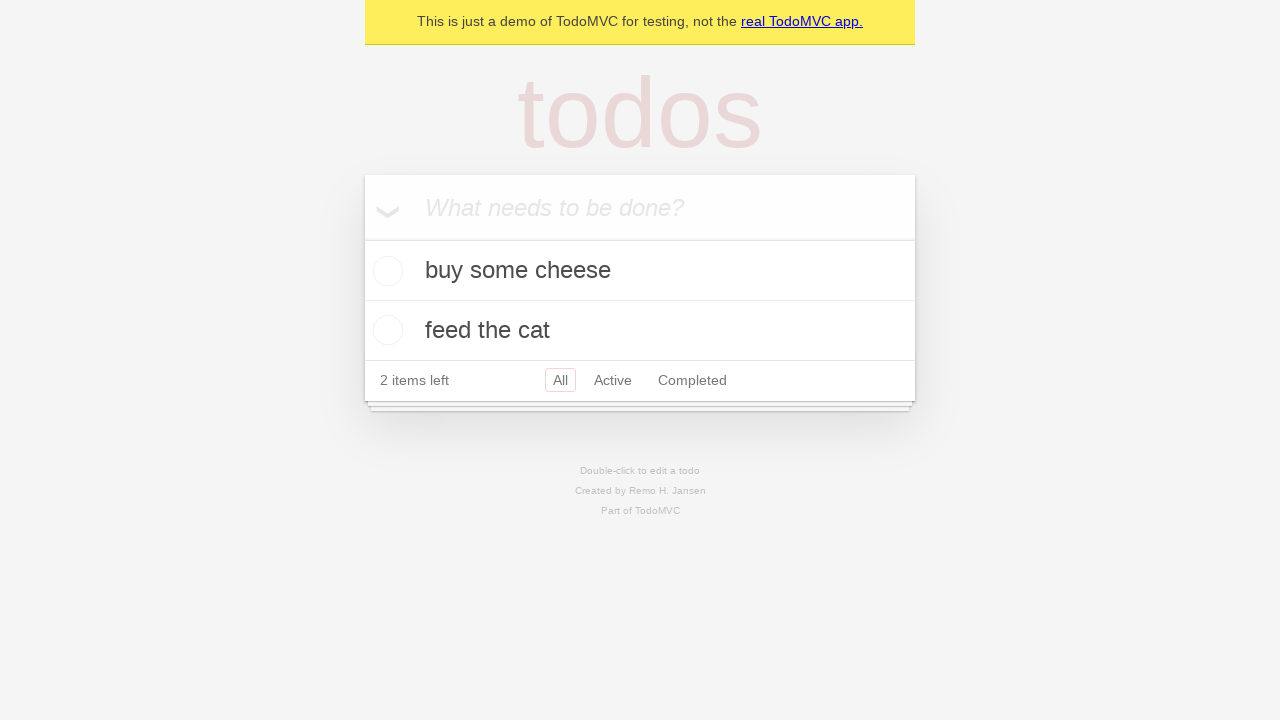

Waited for second todo item to appear in the list
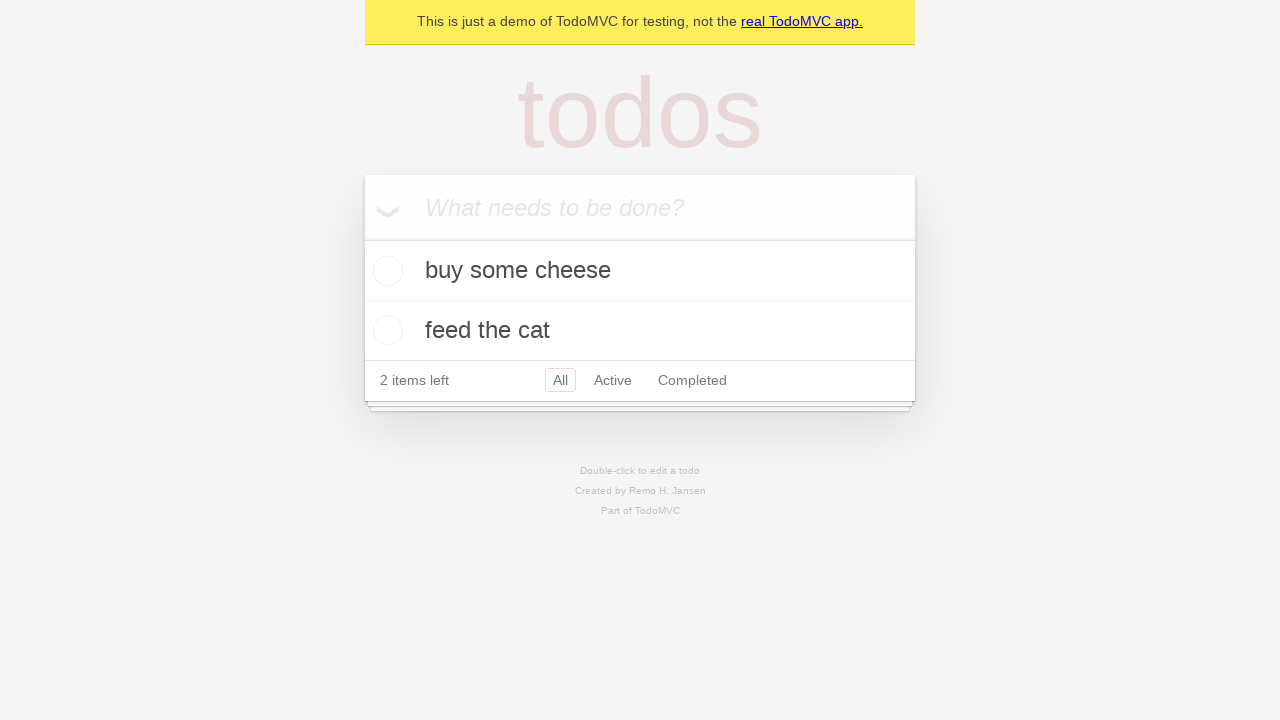

Marked first todo item as complete by checking toggle box at (385, 271) on .todo-list li >> nth=0 >> .toggle
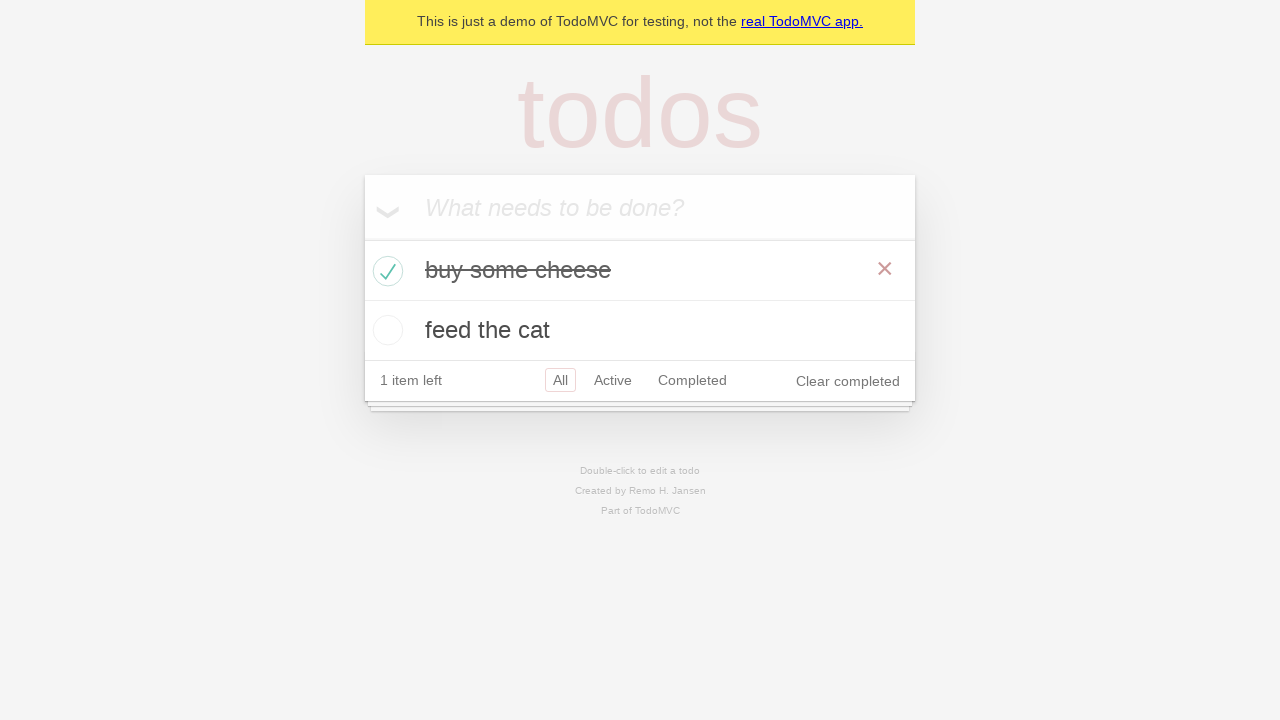

Marked second todo item as complete by checking toggle box at (385, 330) on .todo-list li >> nth=1 >> .toggle
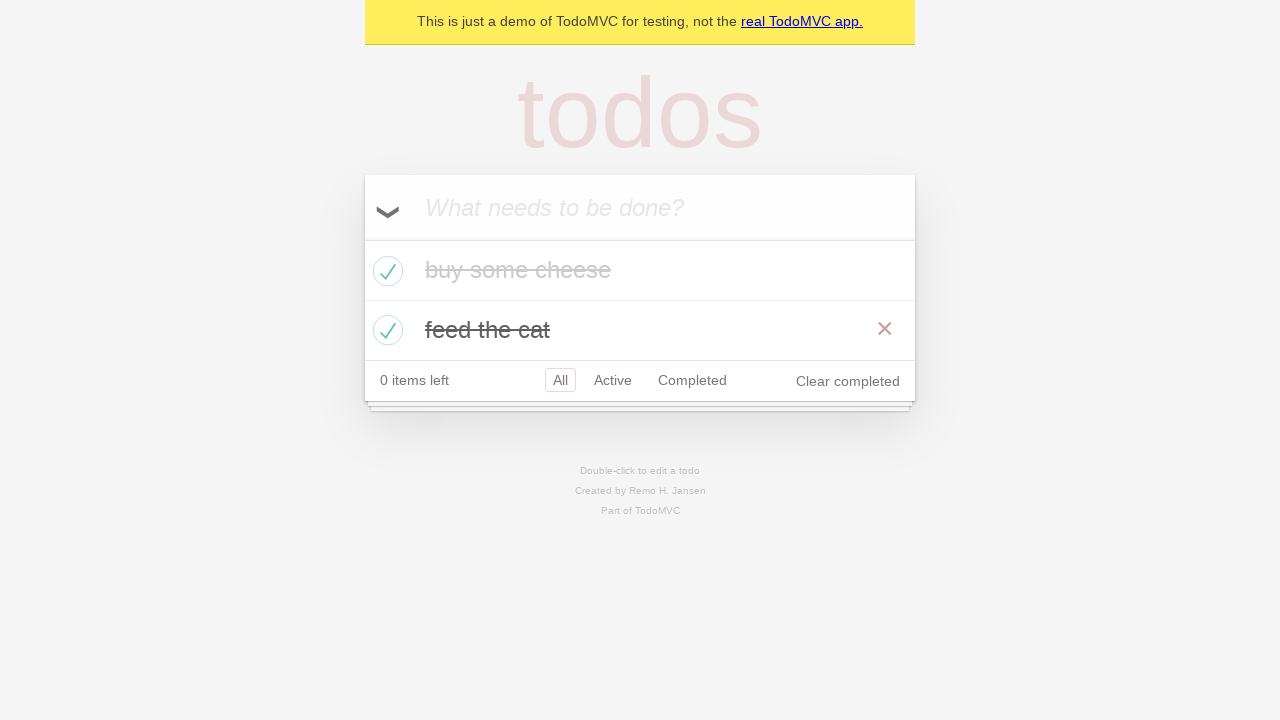

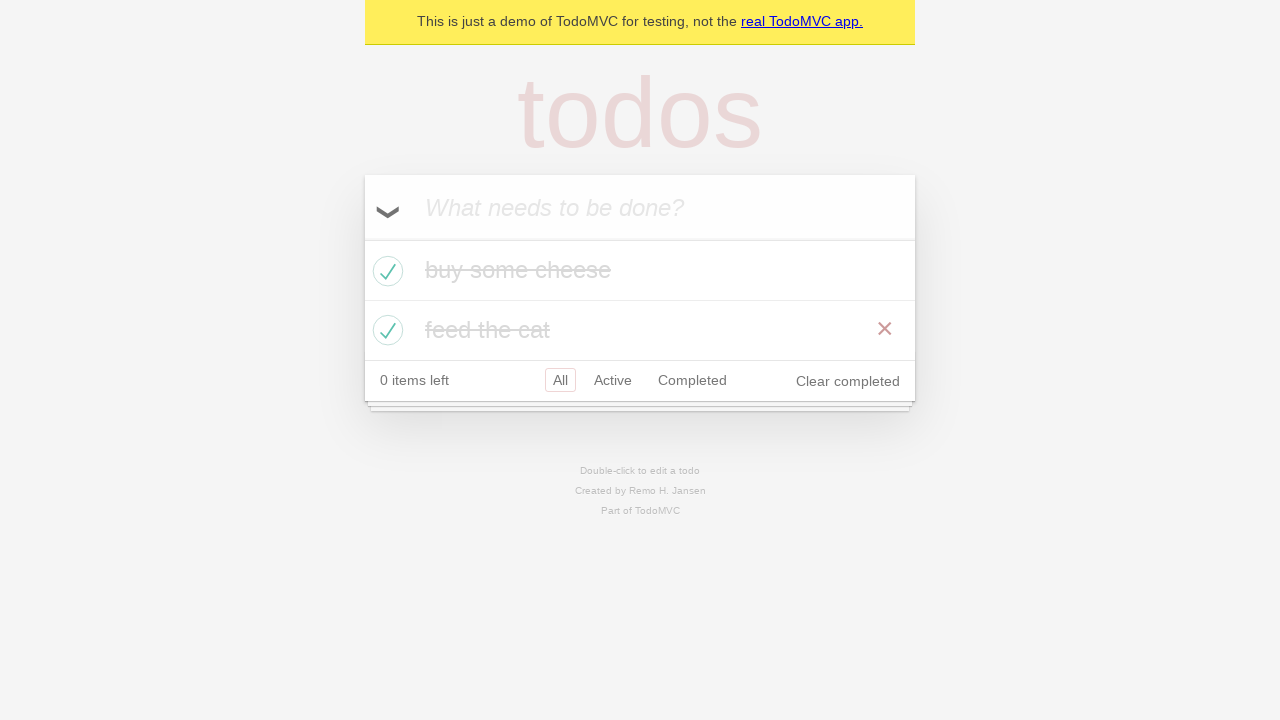